Navigates to the DemoBlaze website and verifies that images are loaded on the page

Starting URL: https://demoblaze.com/

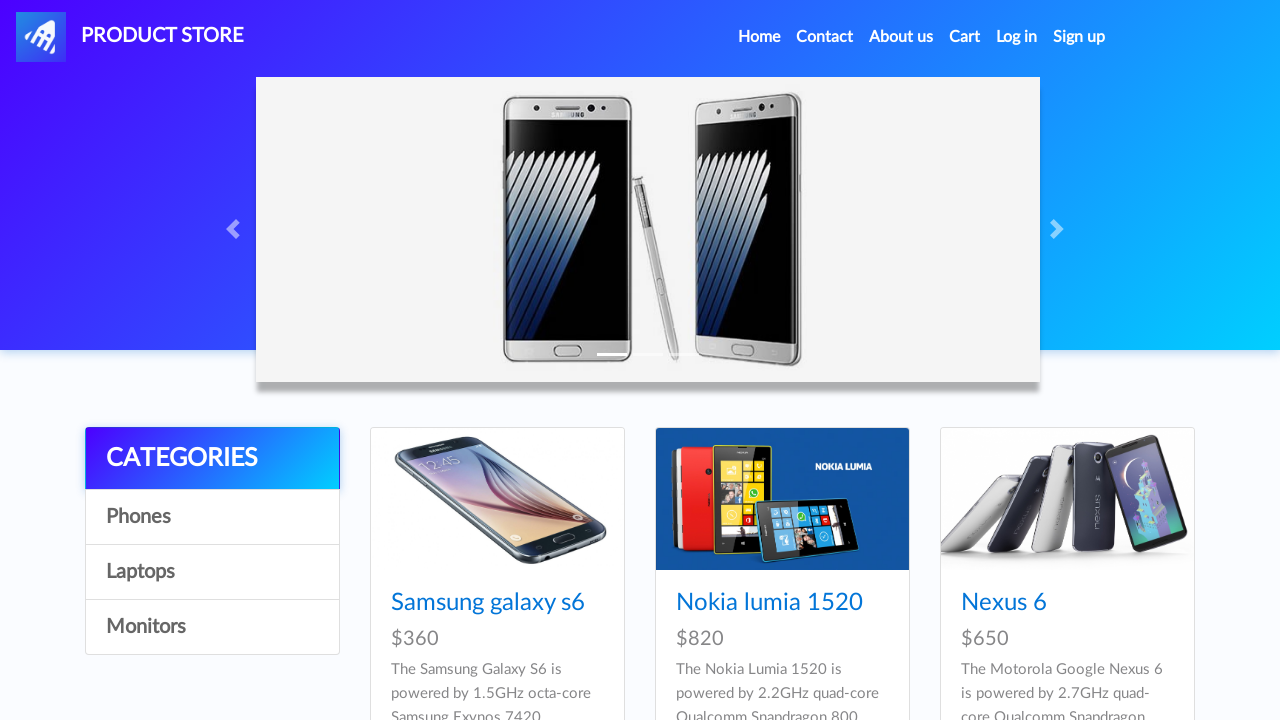

Waited for images to load on DemoBlaze website
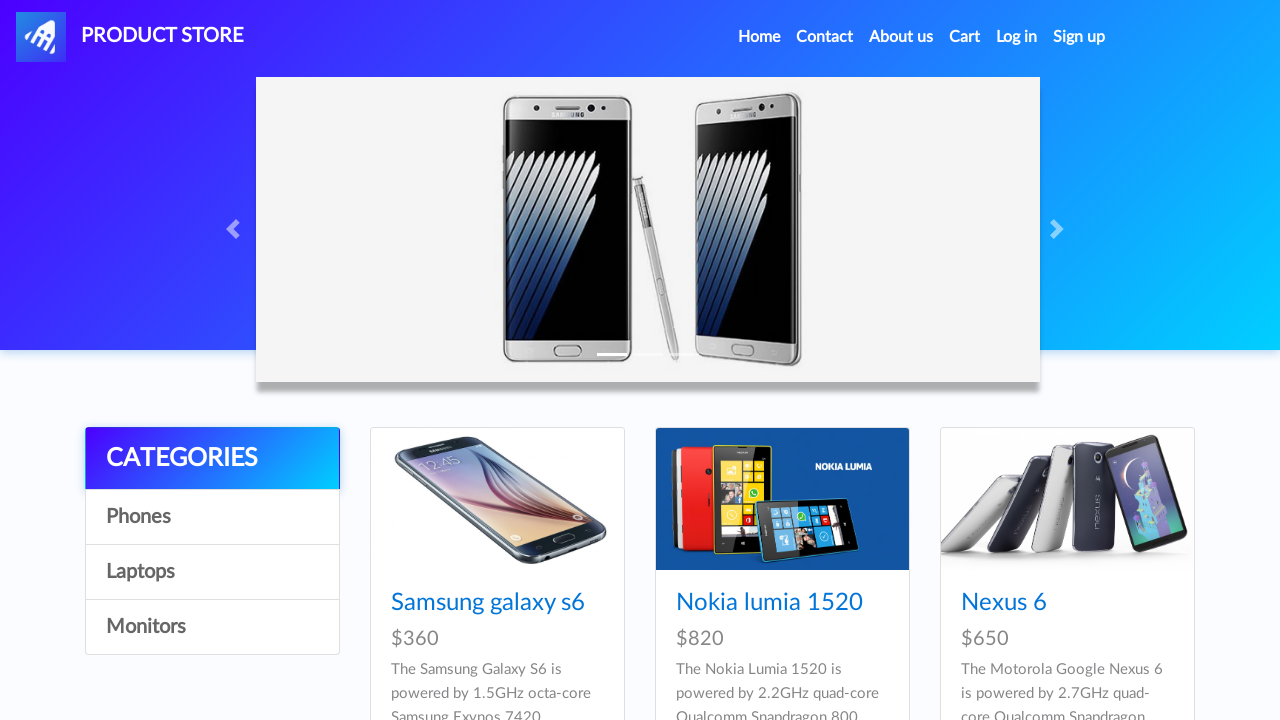

Retrieved all images from page - Total count: 14
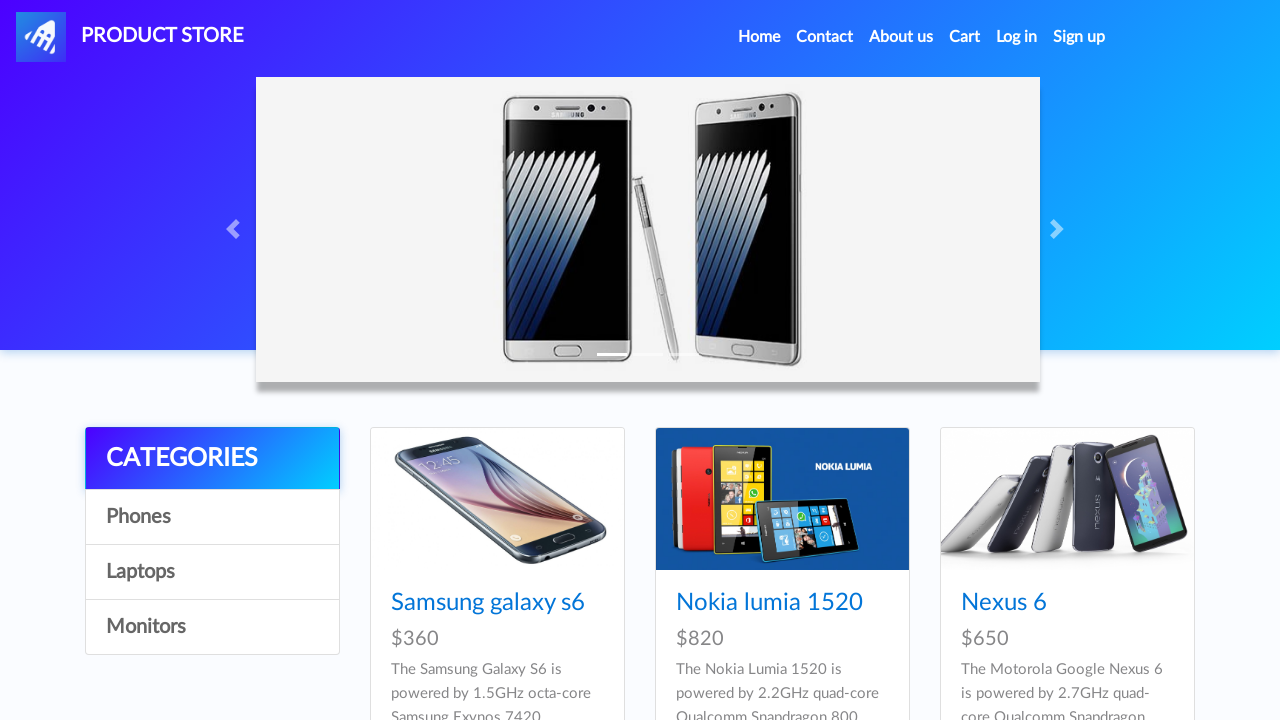

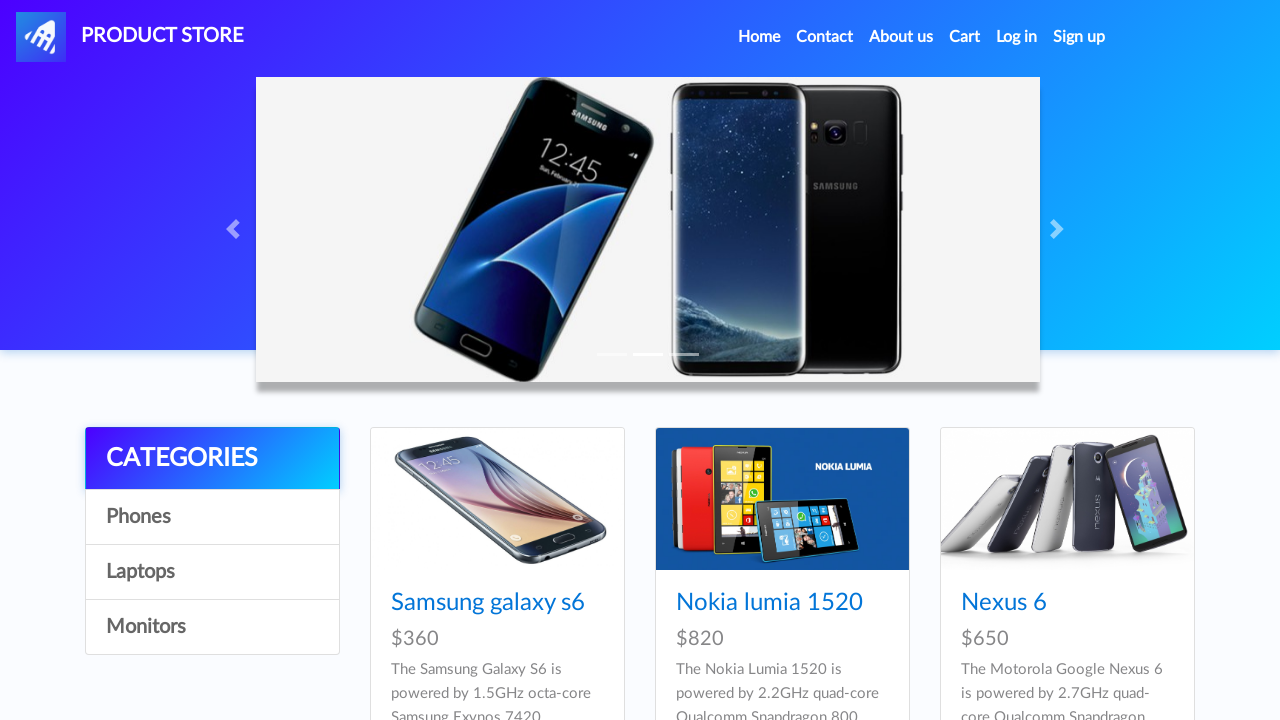